Tests input field functionality by navigating to the inputs page, filling a value, and verifying the input value can be retrieved

Starting URL: https://practice.cydeo.com/

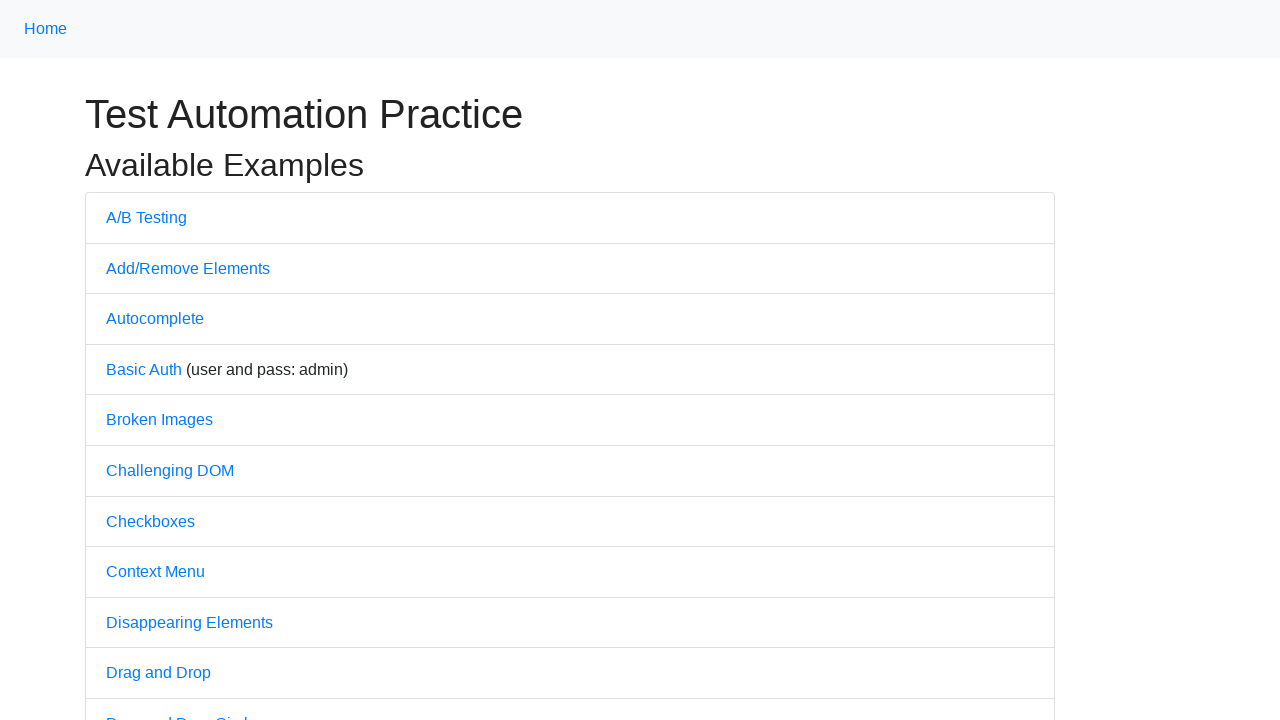

Clicked on Inputs link to navigate to inputs page at (128, 361) on internal:text="Inputs"i
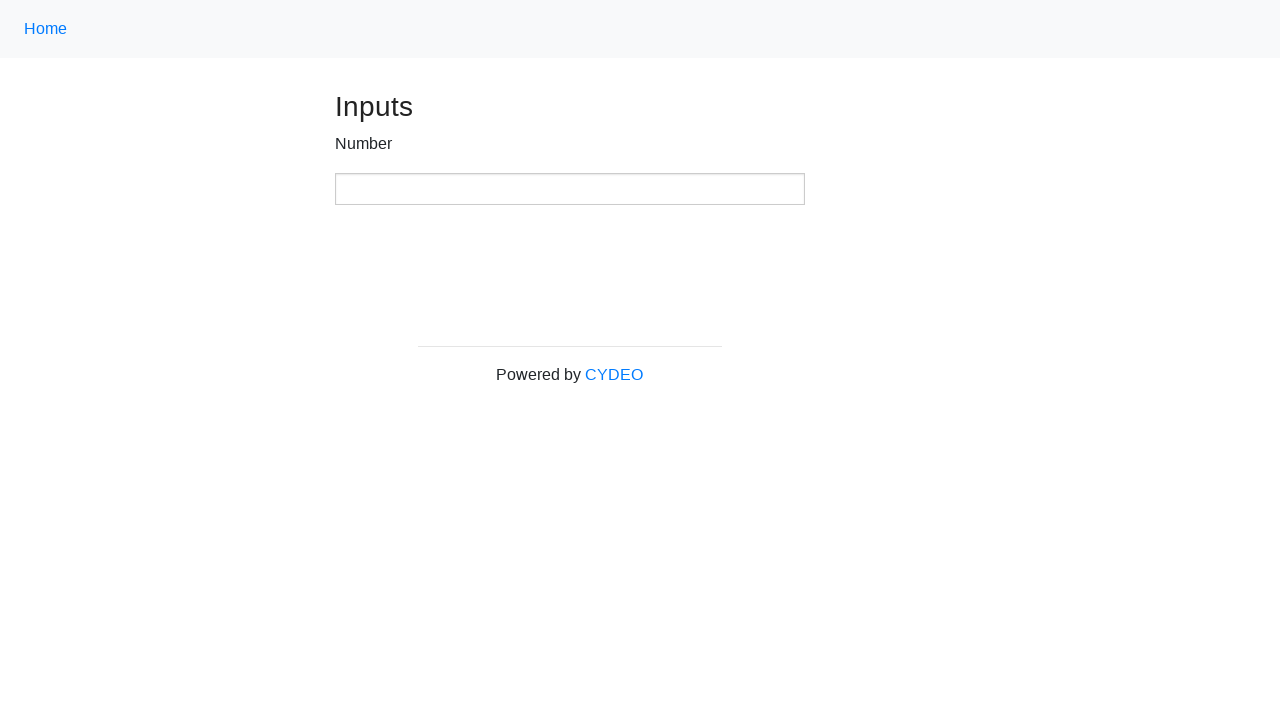

Filled number input box with value '123' on xpath=//input[@type='number']
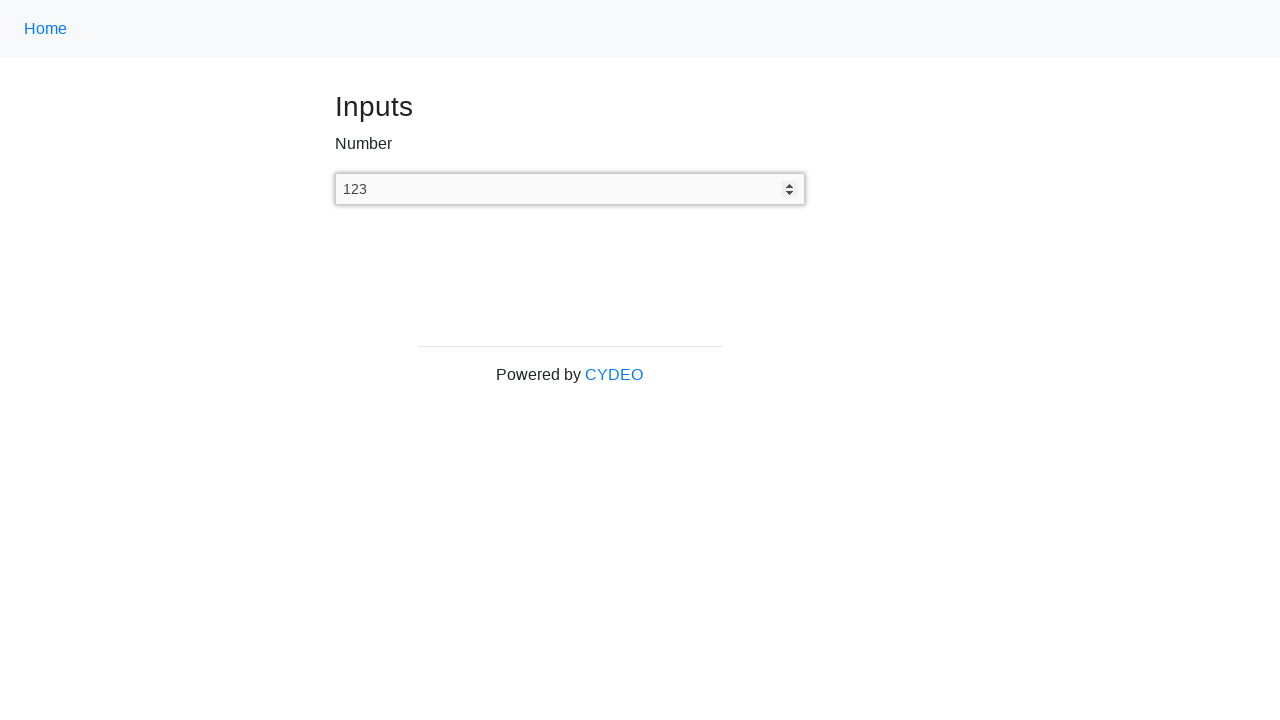

Retrieved input value to verify it was set correctly
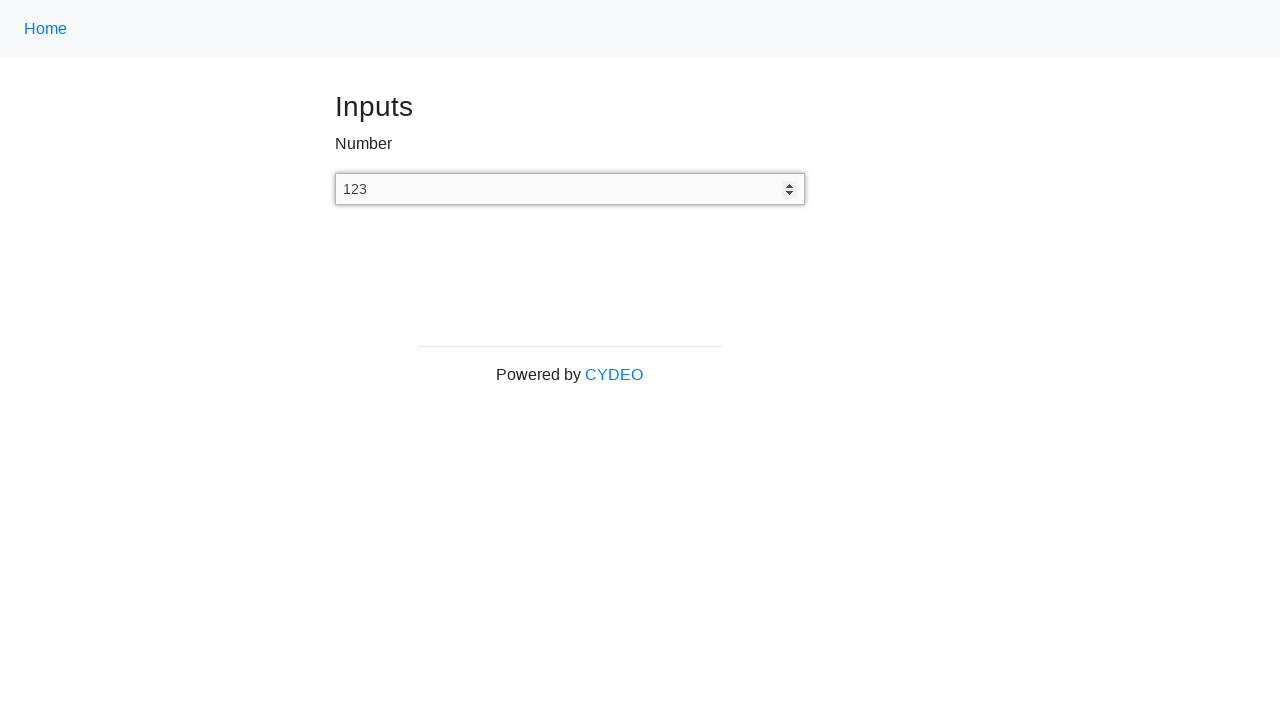

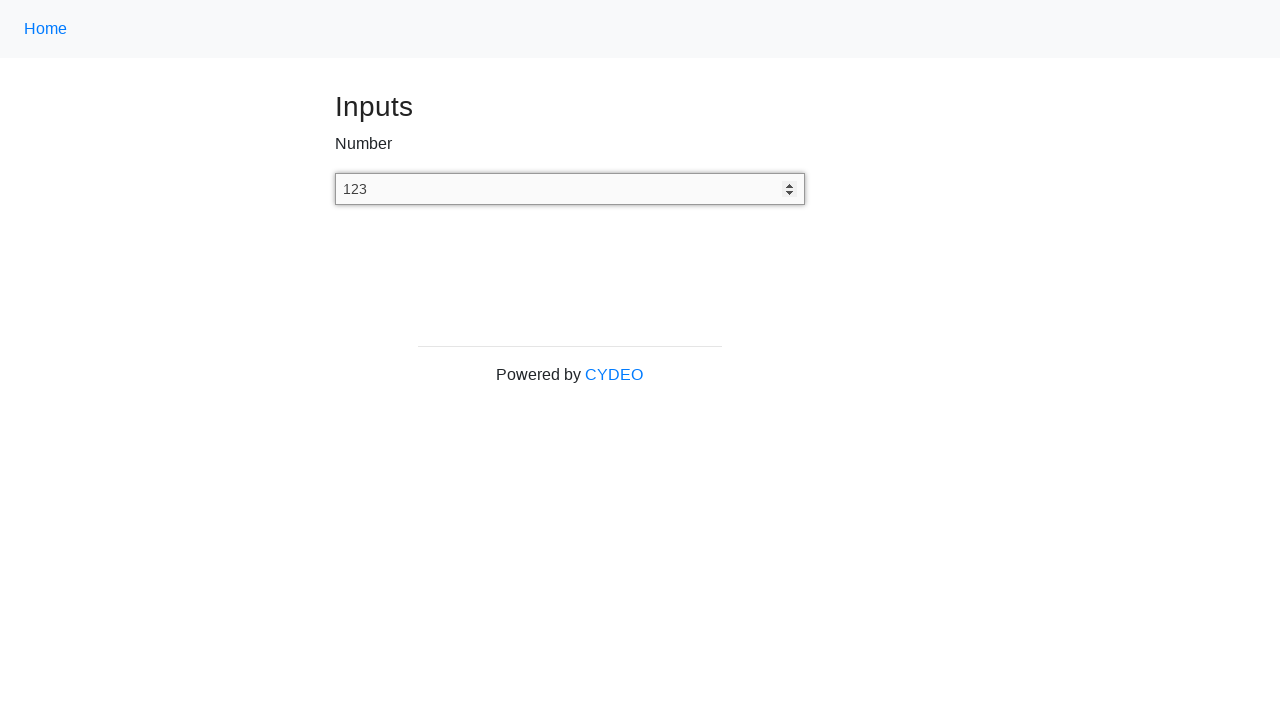